Tests explicit wait with WebElement when element is not found without implicit wait

Starting URL: https://safechat.com/

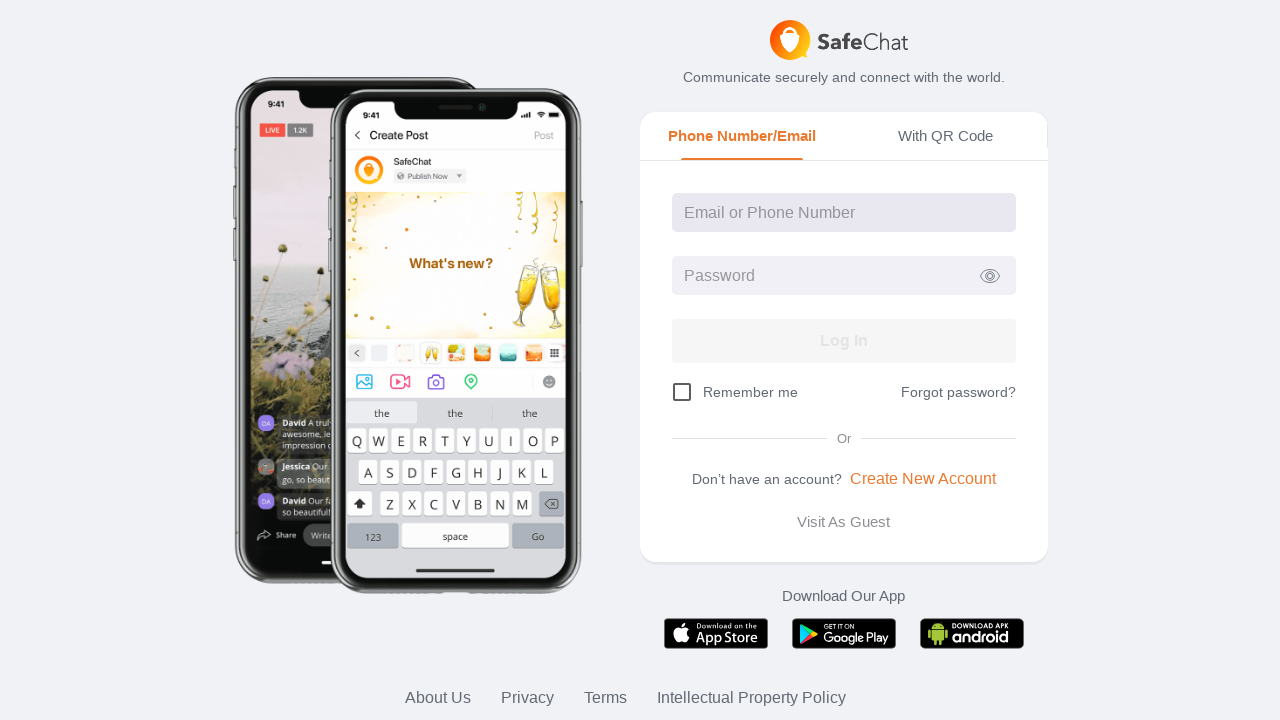

Attempted to find non-existent element with explicit wait, timeout occurred as expected
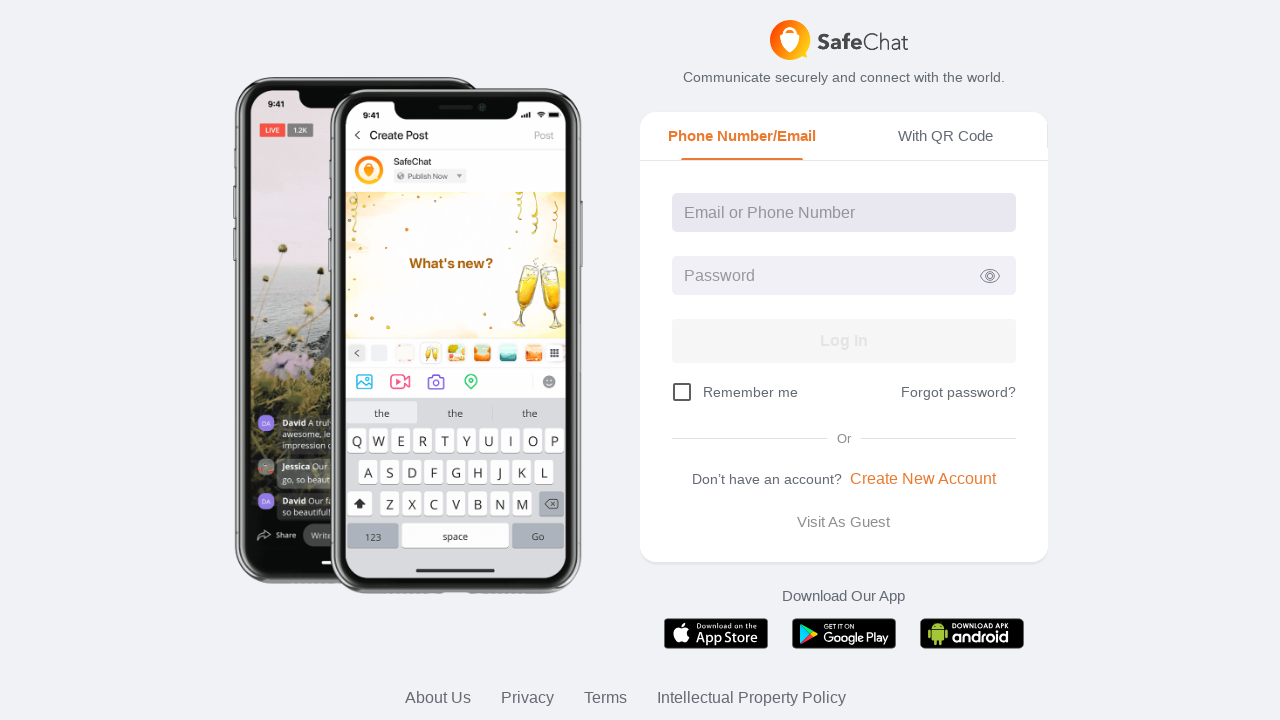

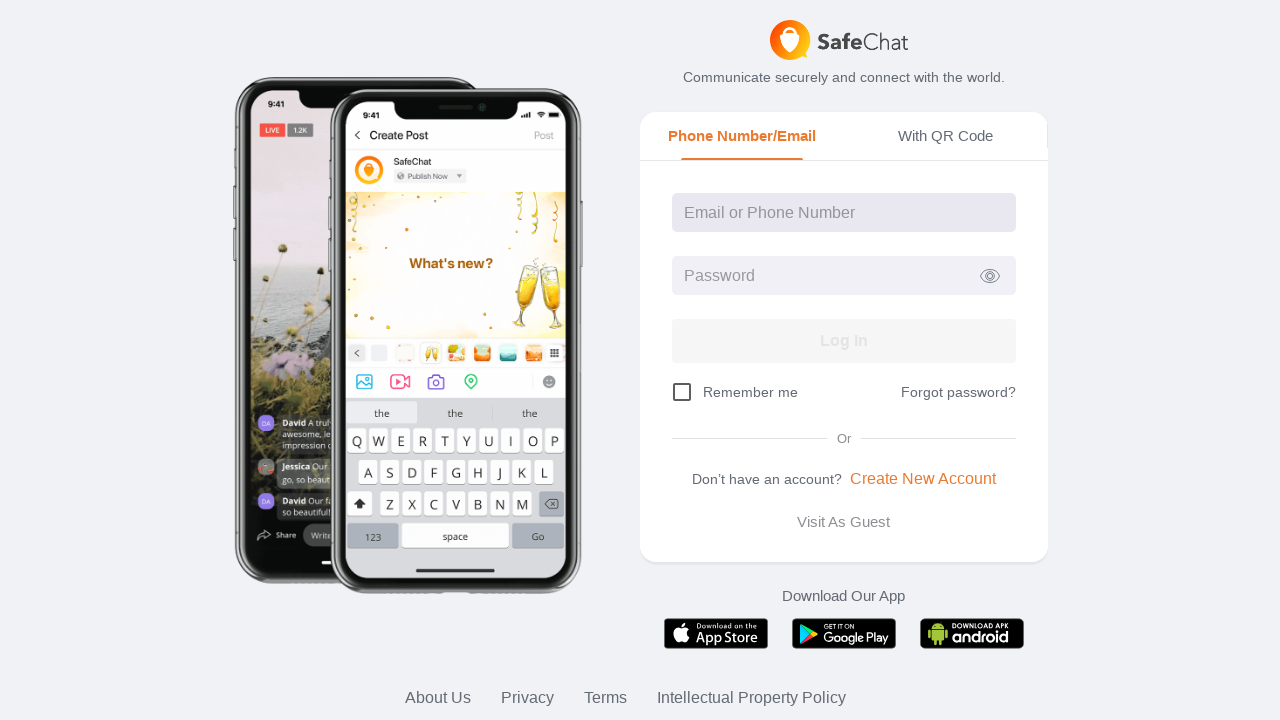